Tests JavaScript confirmation alert handling by clicking a button to trigger the alert, accepting it, and verifying the result message displays "You clicked: Ok"

Starting URL: http://the-internet.herokuapp.com/javascript_alerts

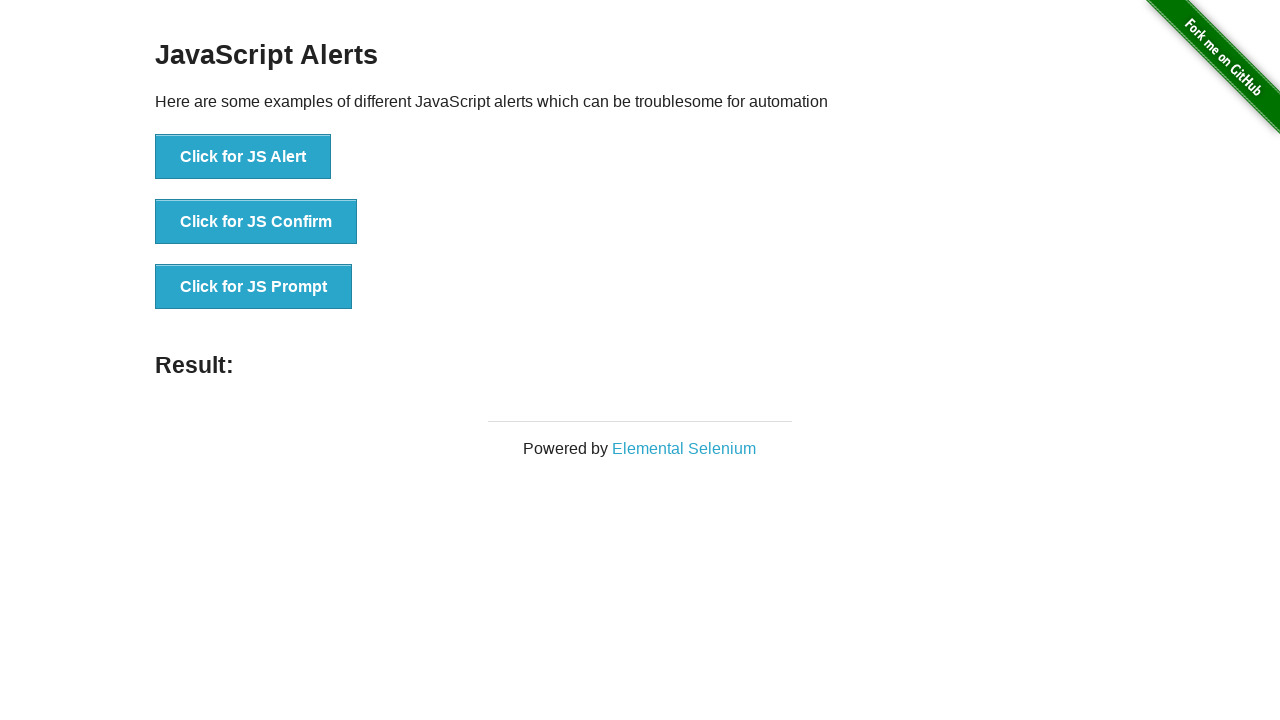

Clicked second button to trigger JavaScript confirmation alert at (256, 222) on .example li:nth-child(2) button
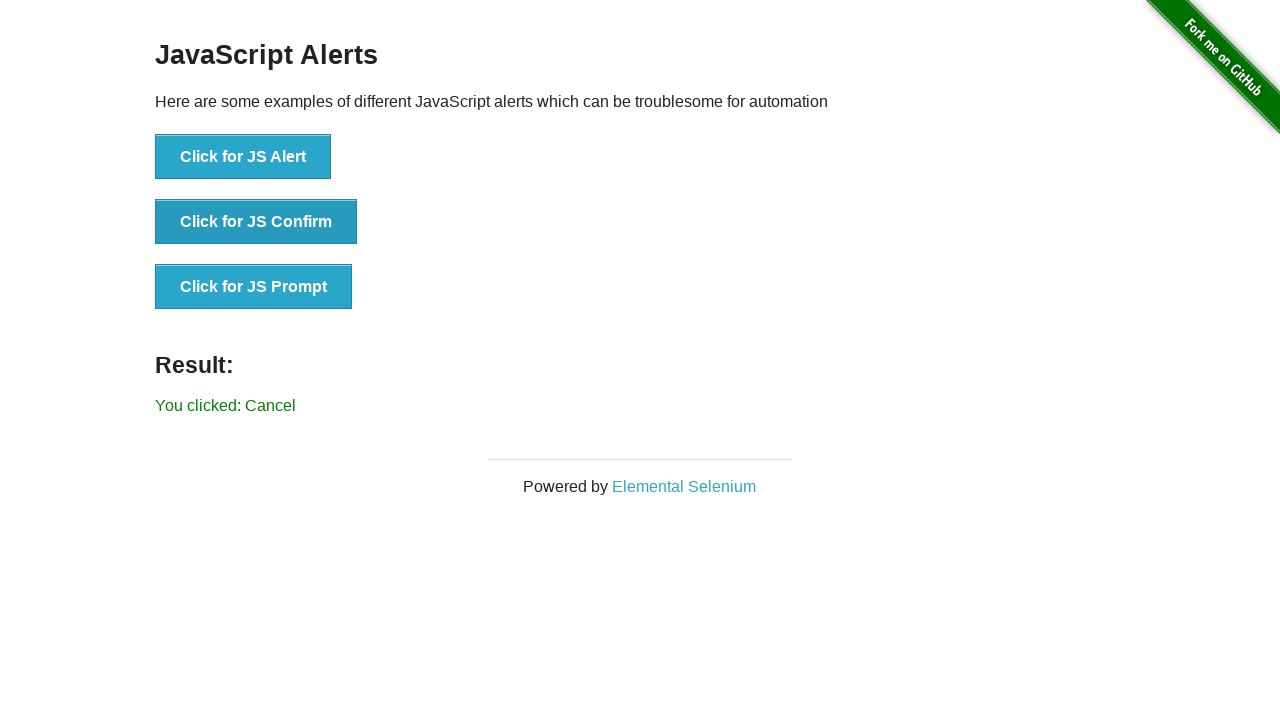

Set up dialog handler to accept confirmation alerts
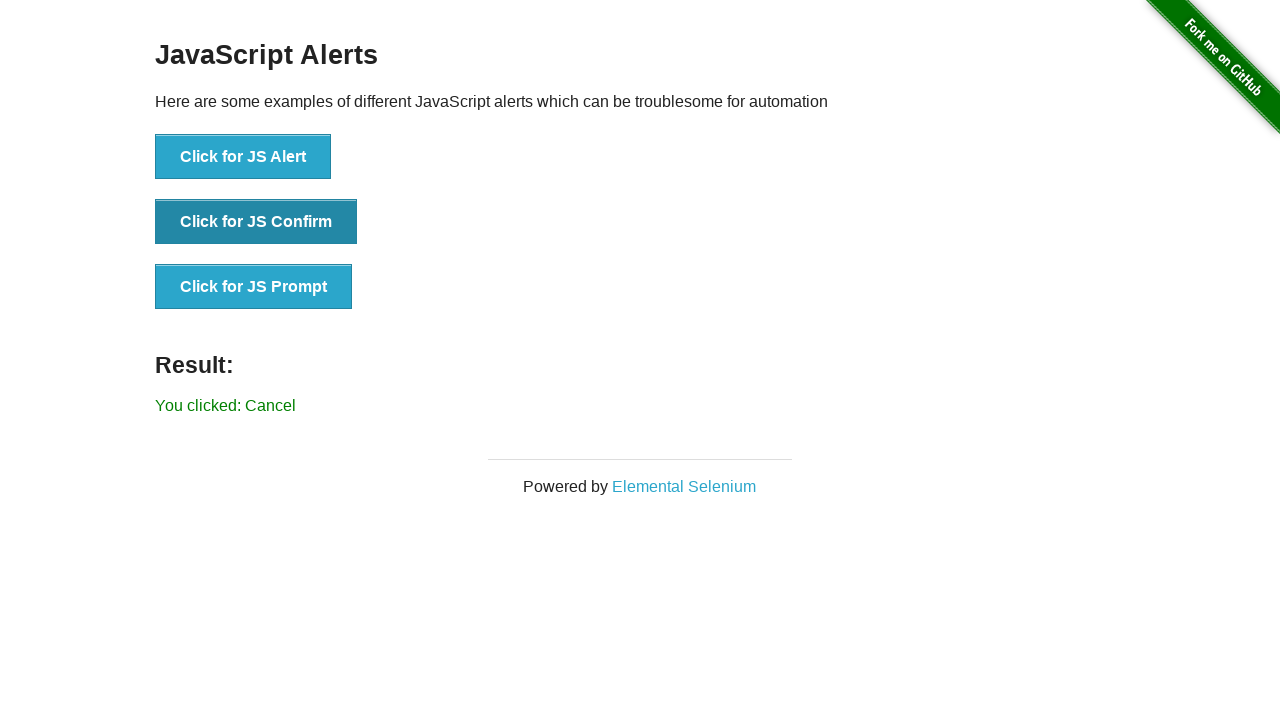

Clicked second button again to trigger alert with handler in place at (256, 222) on .example li:nth-child(2) button
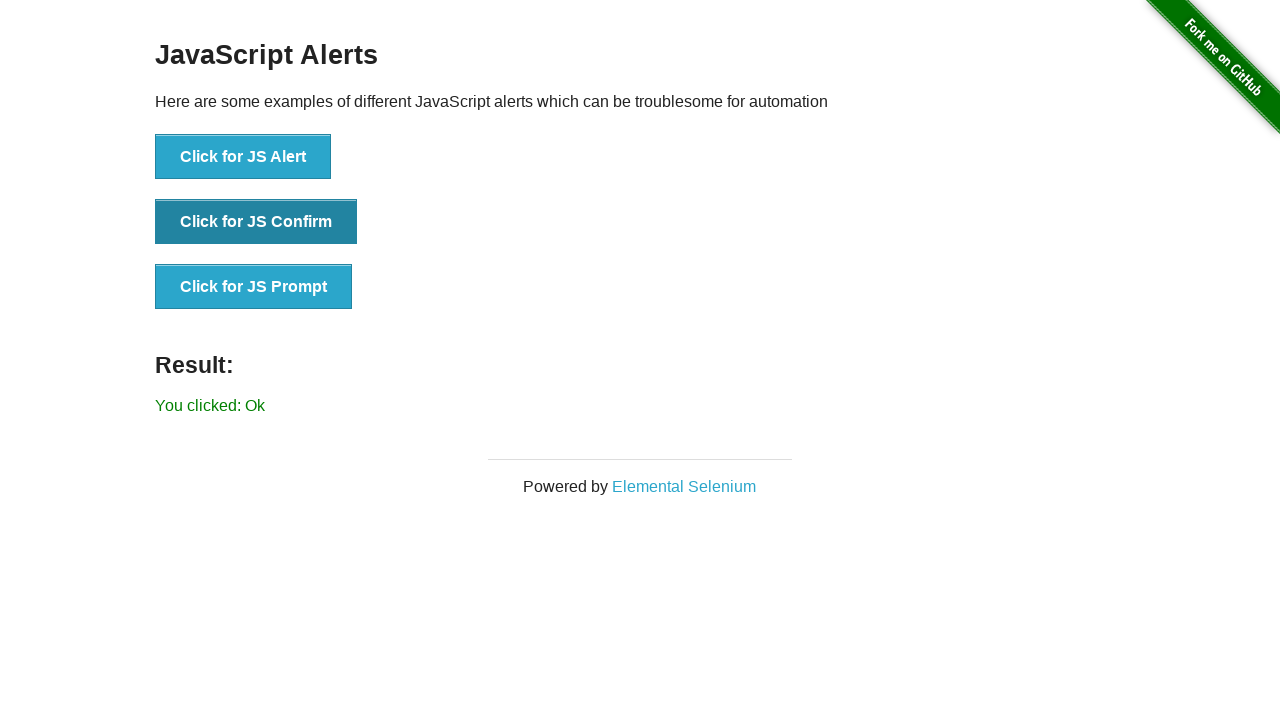

Retrieved result text content
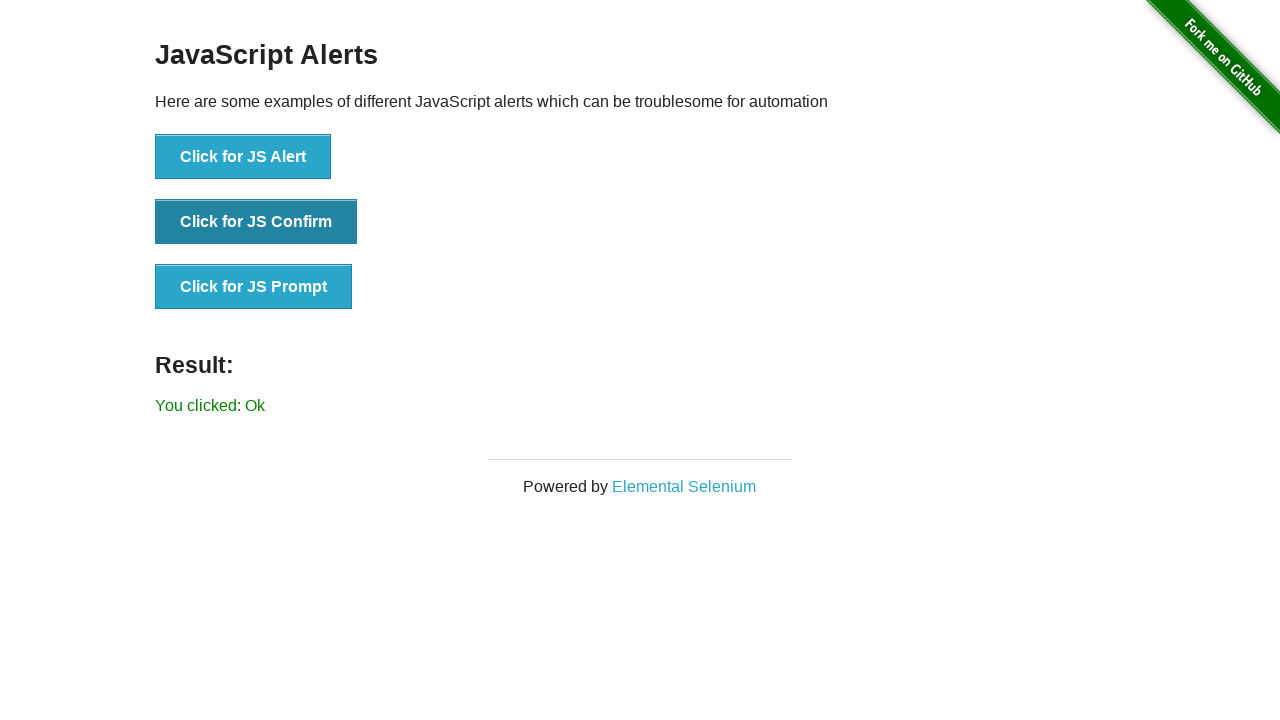

Verified result message displays 'You clicked: Ok'
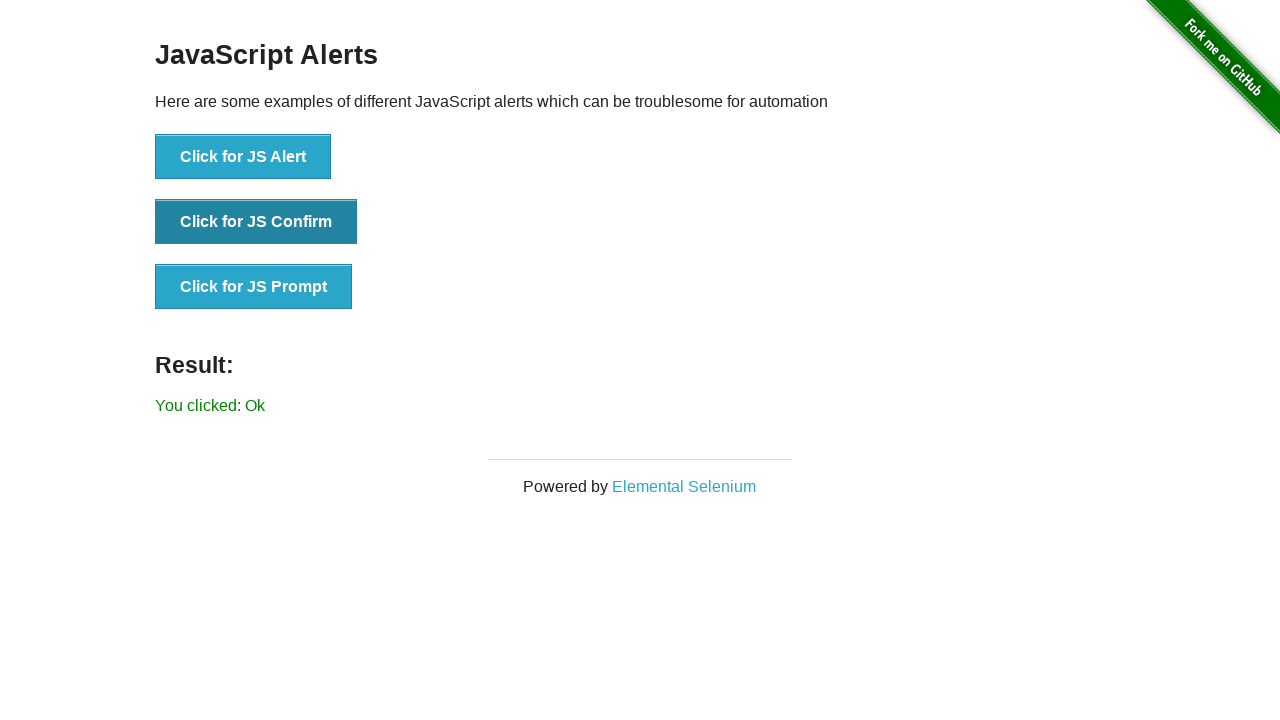

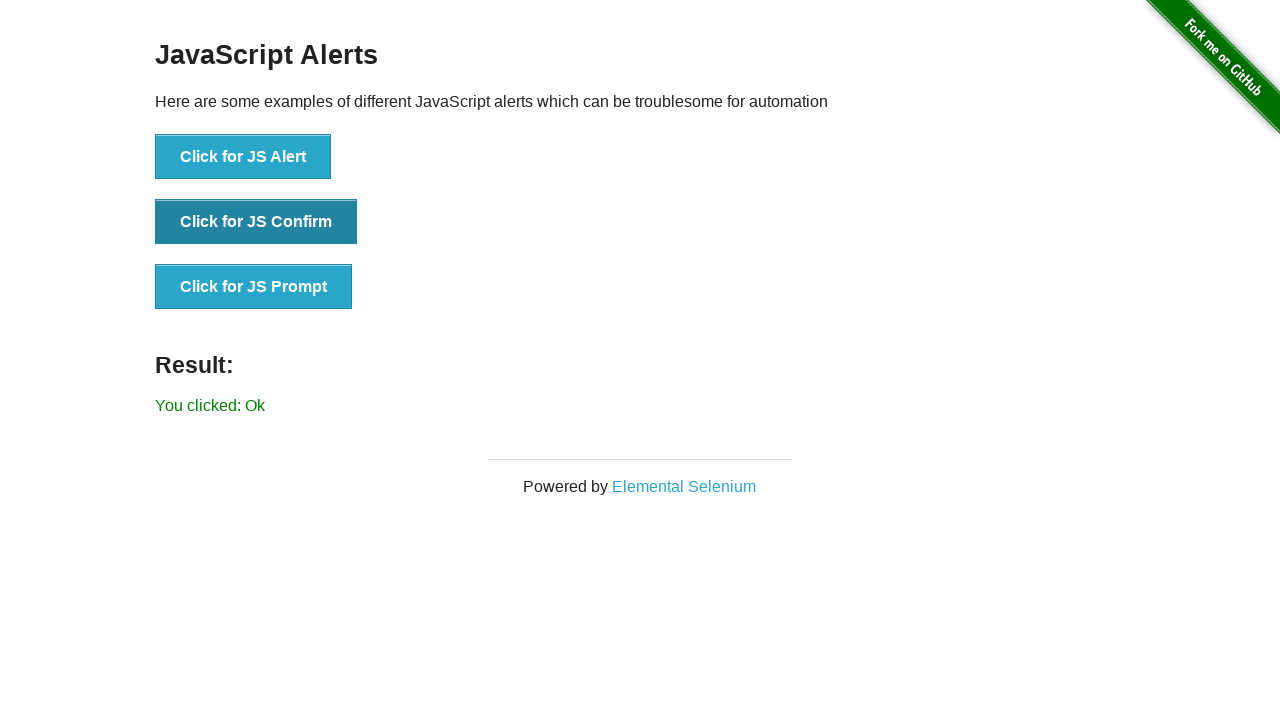